Navigates to a course automation website, clicks on the challenges link, and fills a textarea with Lorem Ipsum text character by character to simulate human typing

Starting URL: https://cursoautomacao.netlify.app/

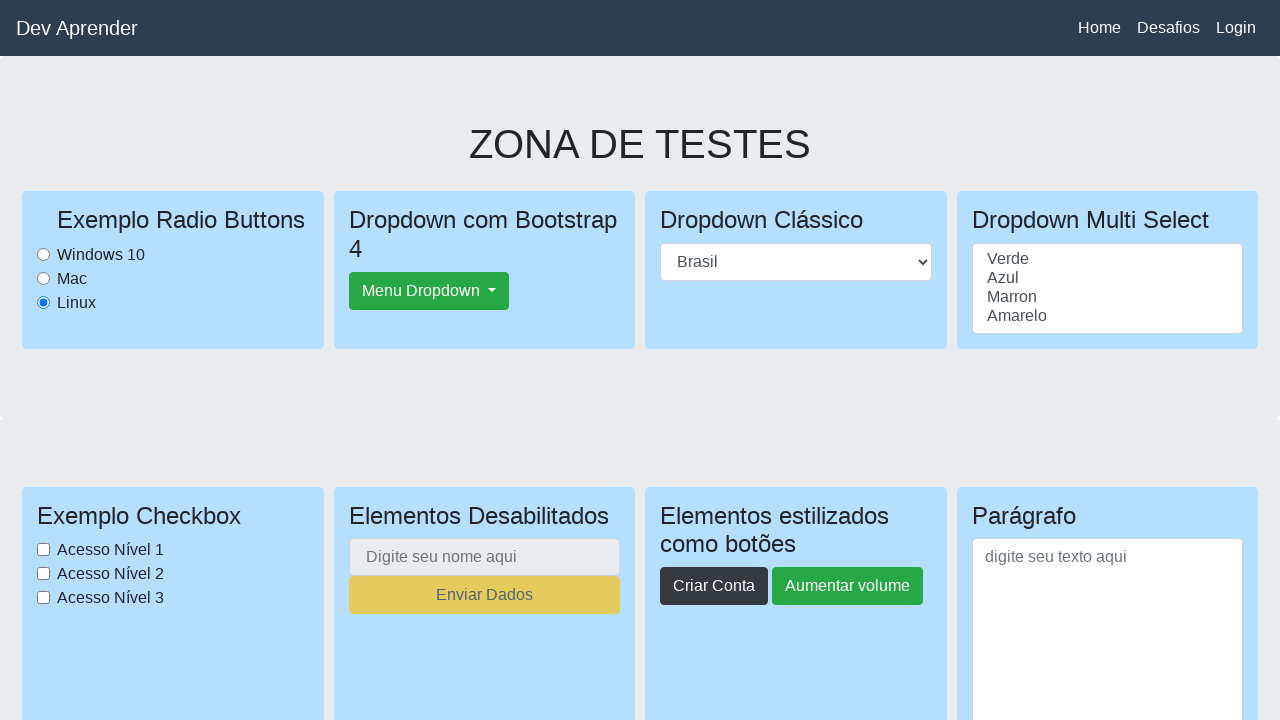

Navigated to course automation website
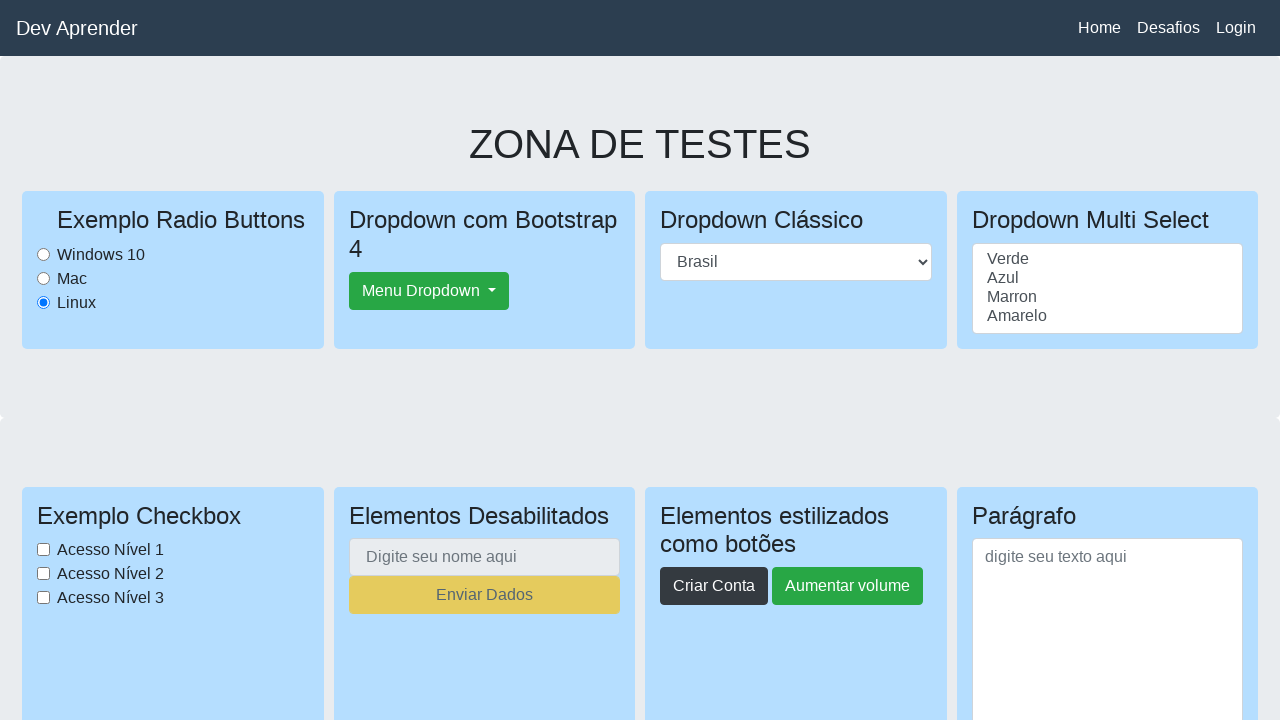

Clicked on Desafios (Challenges) link at (1168, 28) on a:has-text('Desafios')
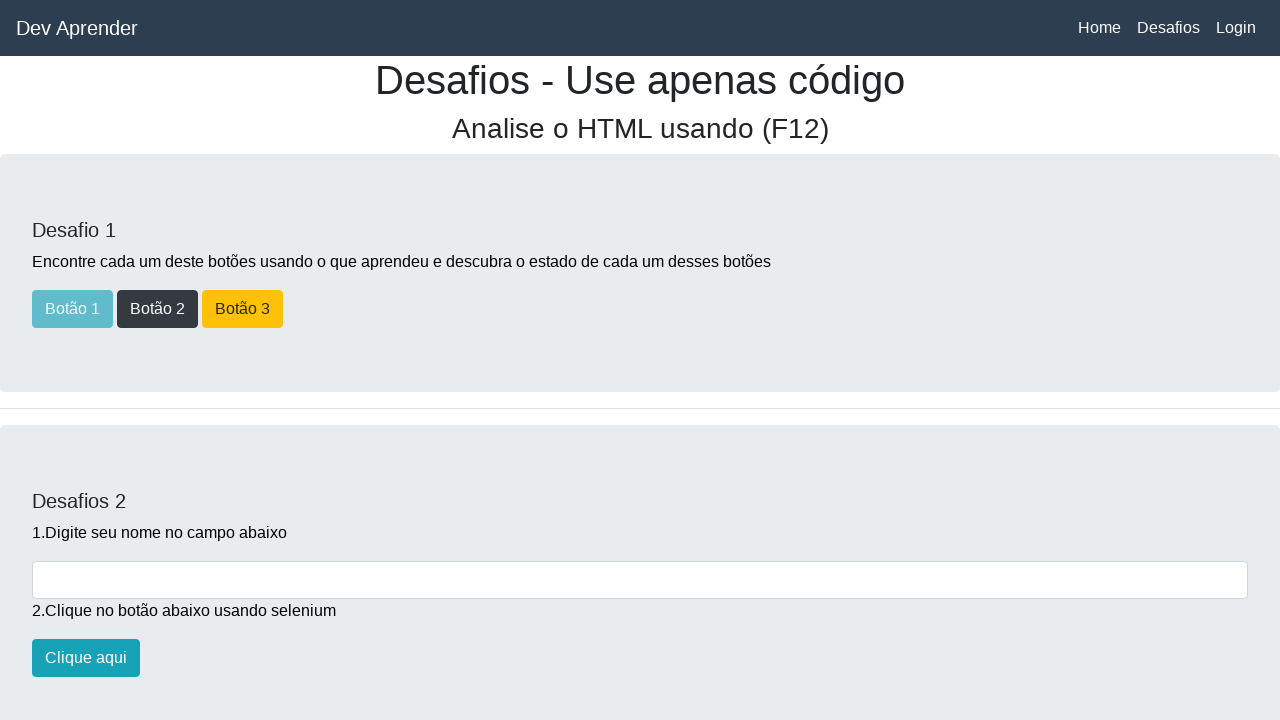

Waited for page to load (5000ms)
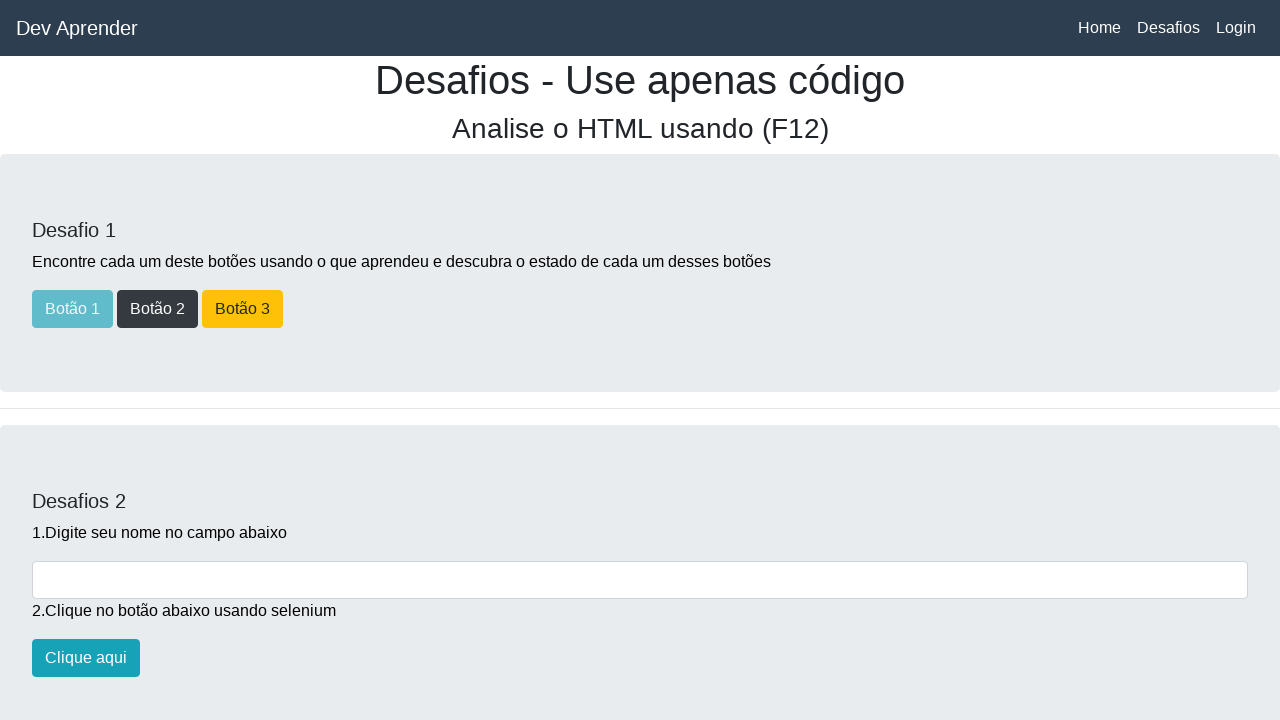

Filled textarea with Lorem Ipsum text character by character on textarea
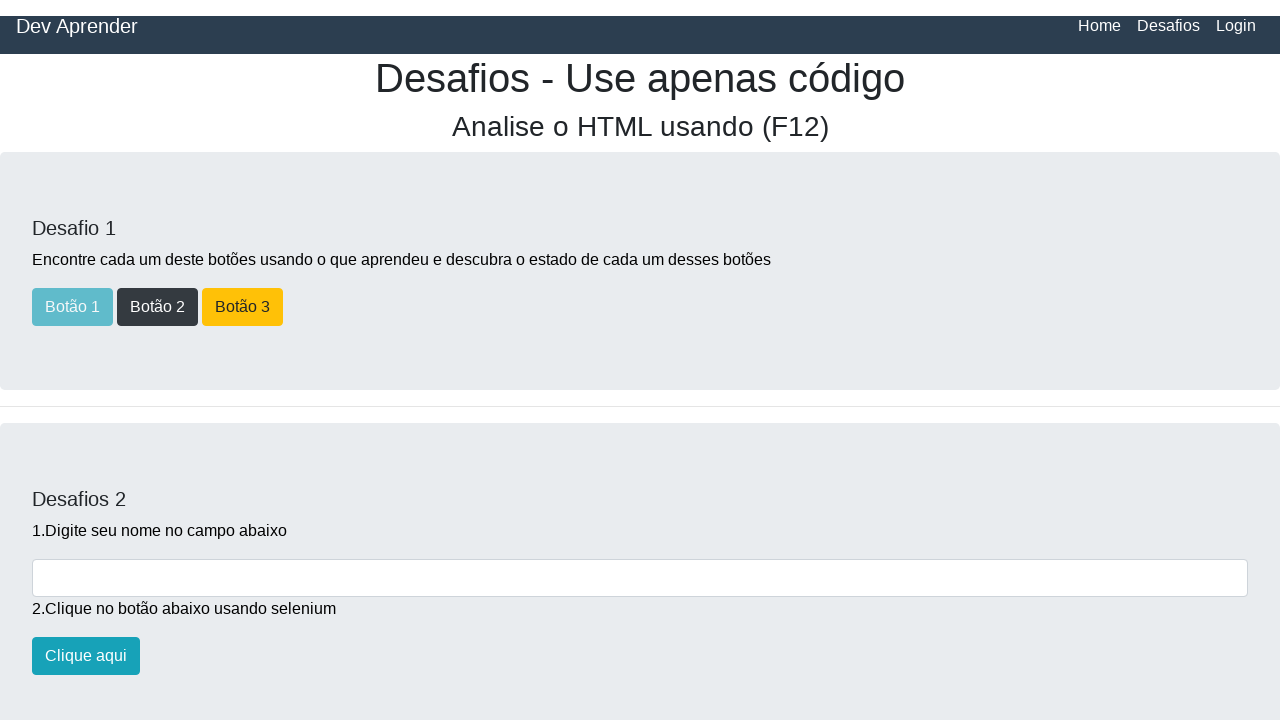

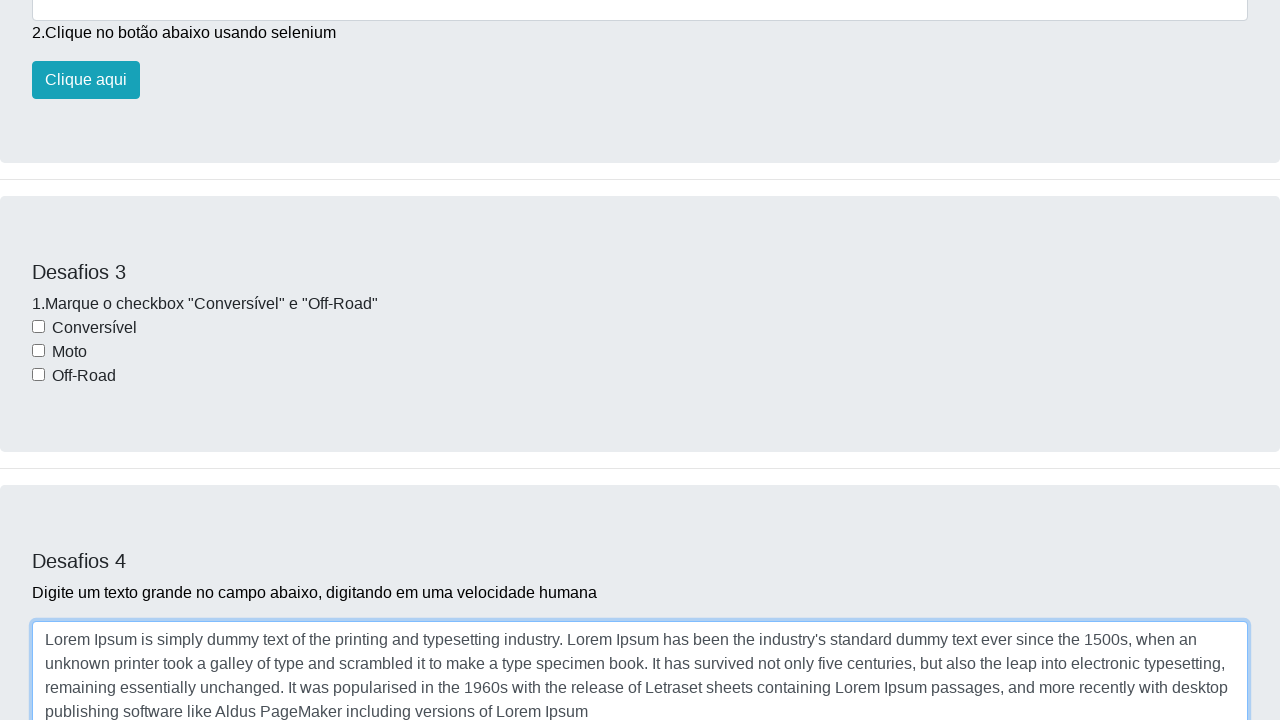